Tests double-click functionality by double-clicking a button to trigger an alert dialog and then accepting the alert

Starting URL: http://only-testing-blog.blogspot.com/

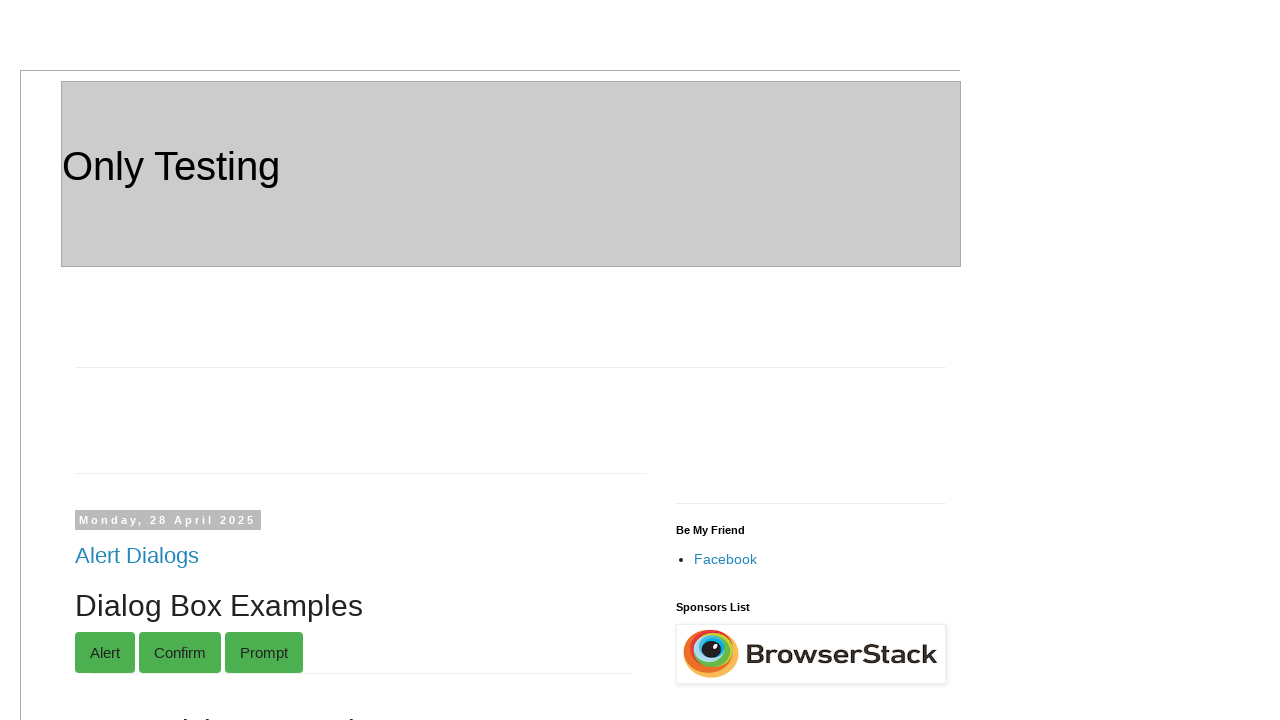

Set up dialog handler to automatically accept alerts
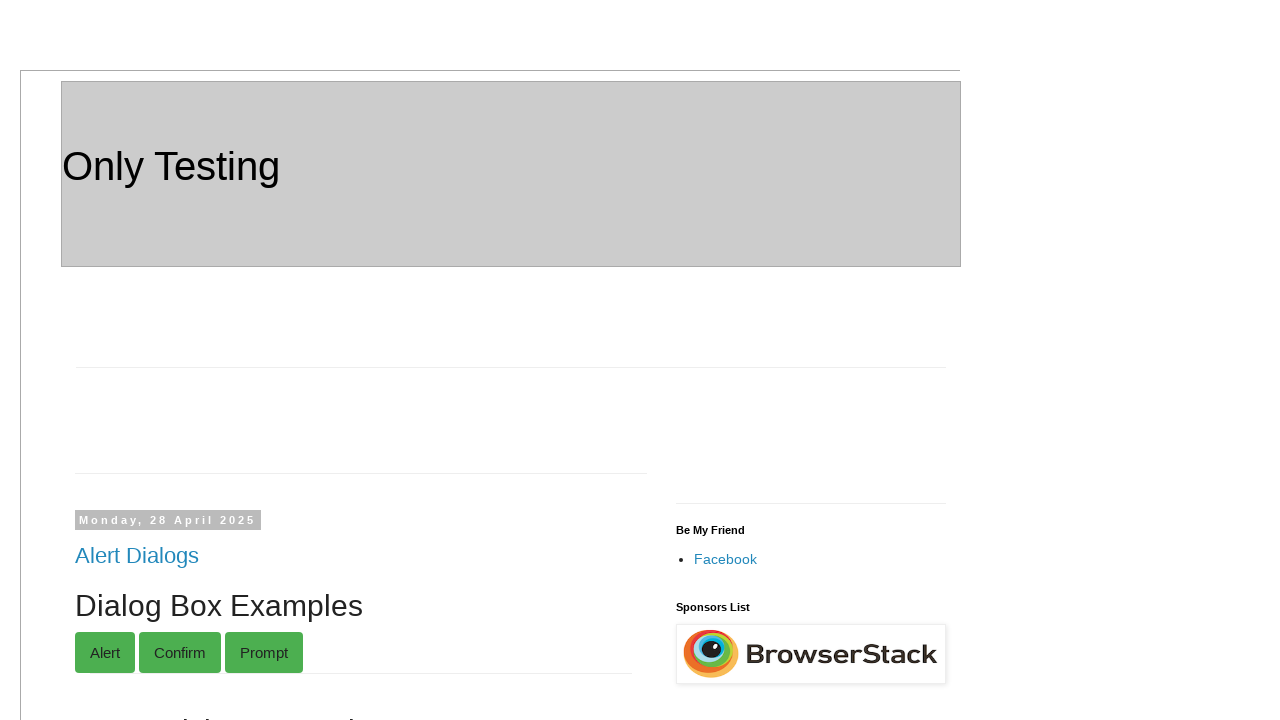

Located the double-click button element
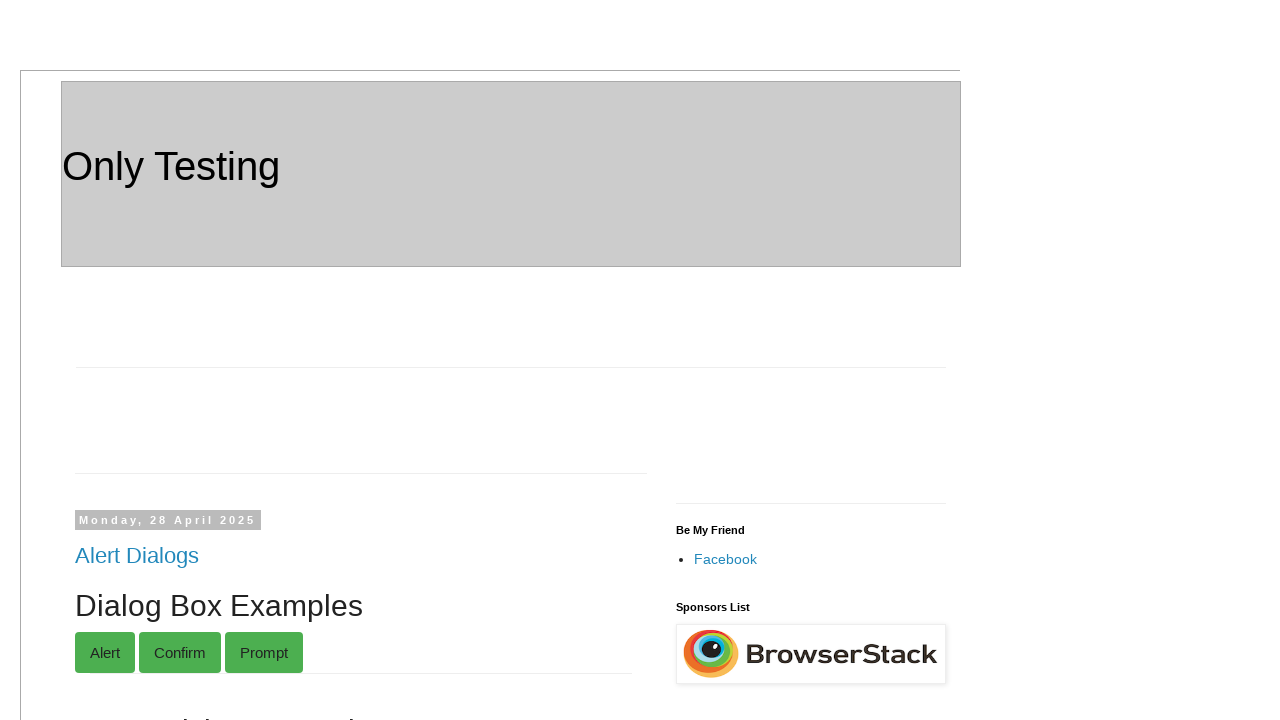

Double-clicked the button to trigger alert message at (186, 360) on xpath=//button[@ondblclick='myFunction()']
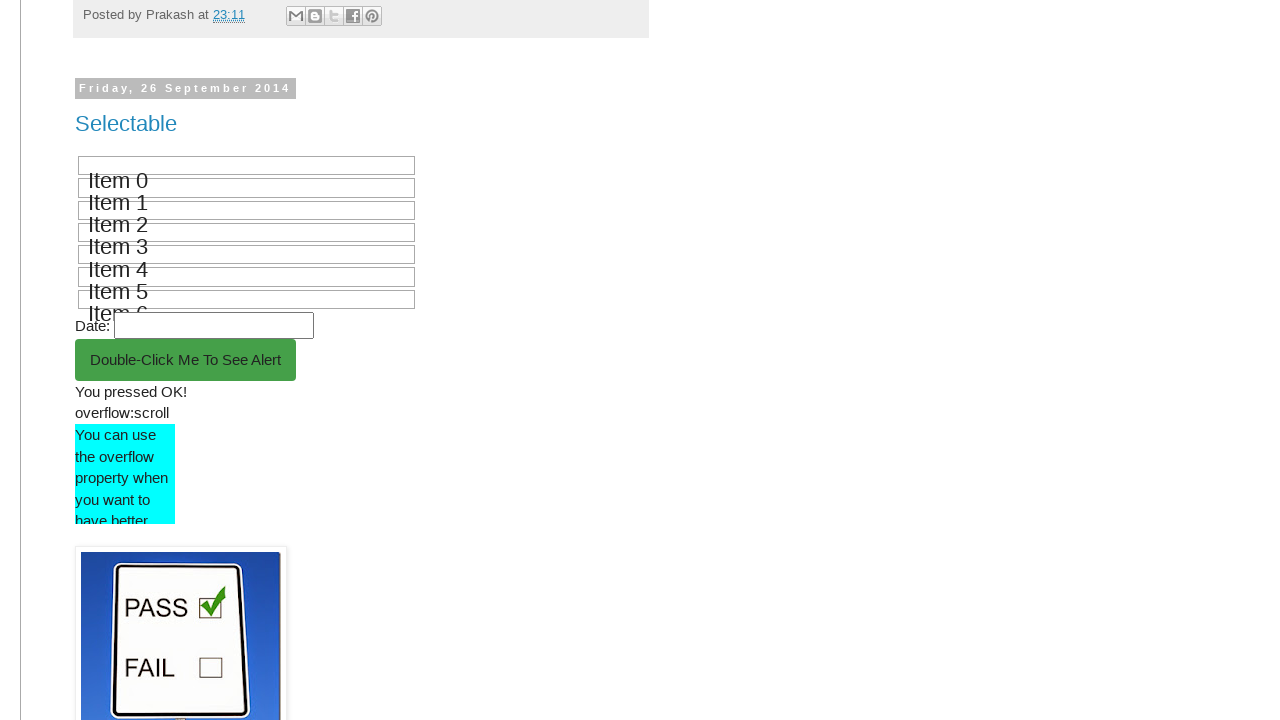

Waited 1 second for alert dialog to be processed and accepted
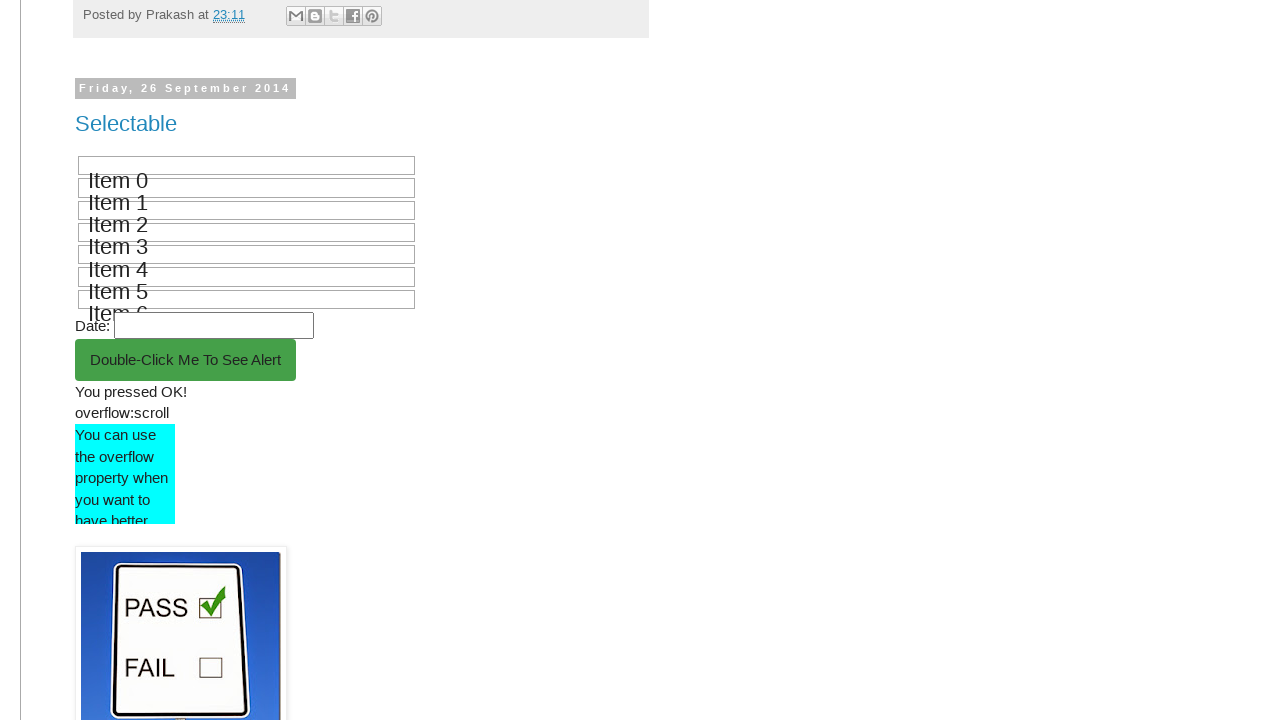

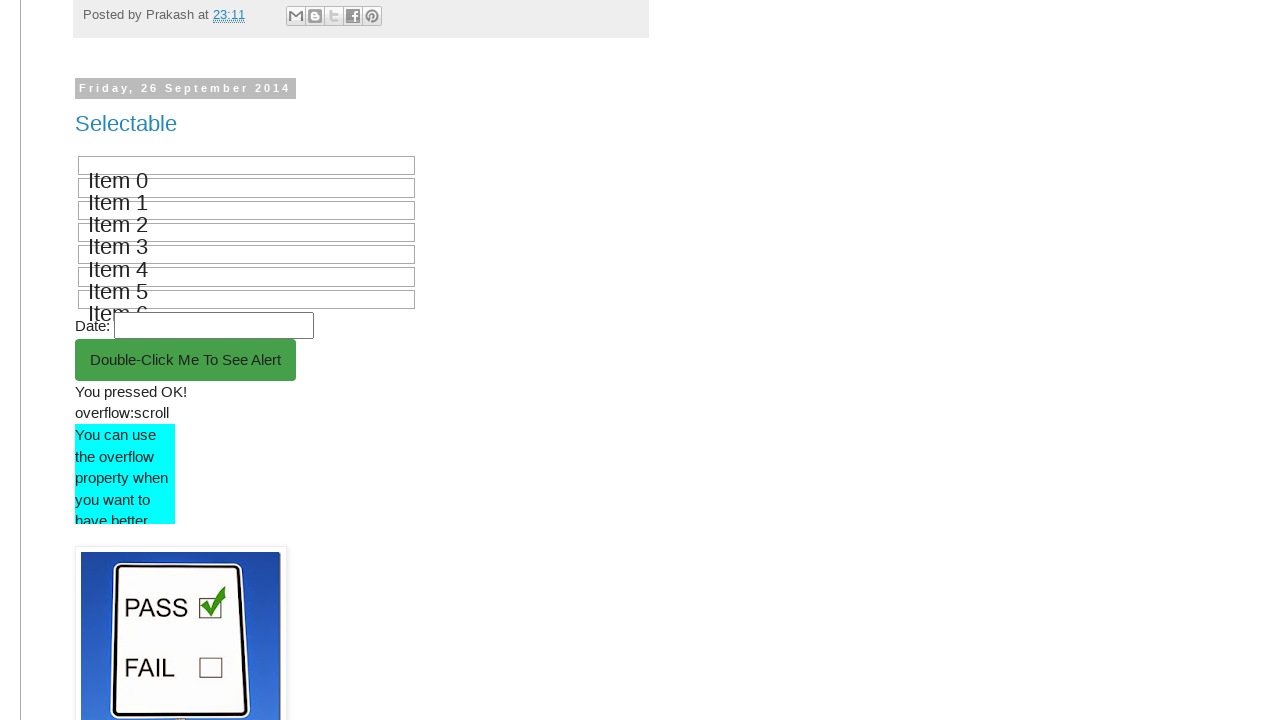